Tests double-click functionality by navigating to a test page and performing a double-click action on a specific element

Starting URL: http://omayo.blogspot.com/

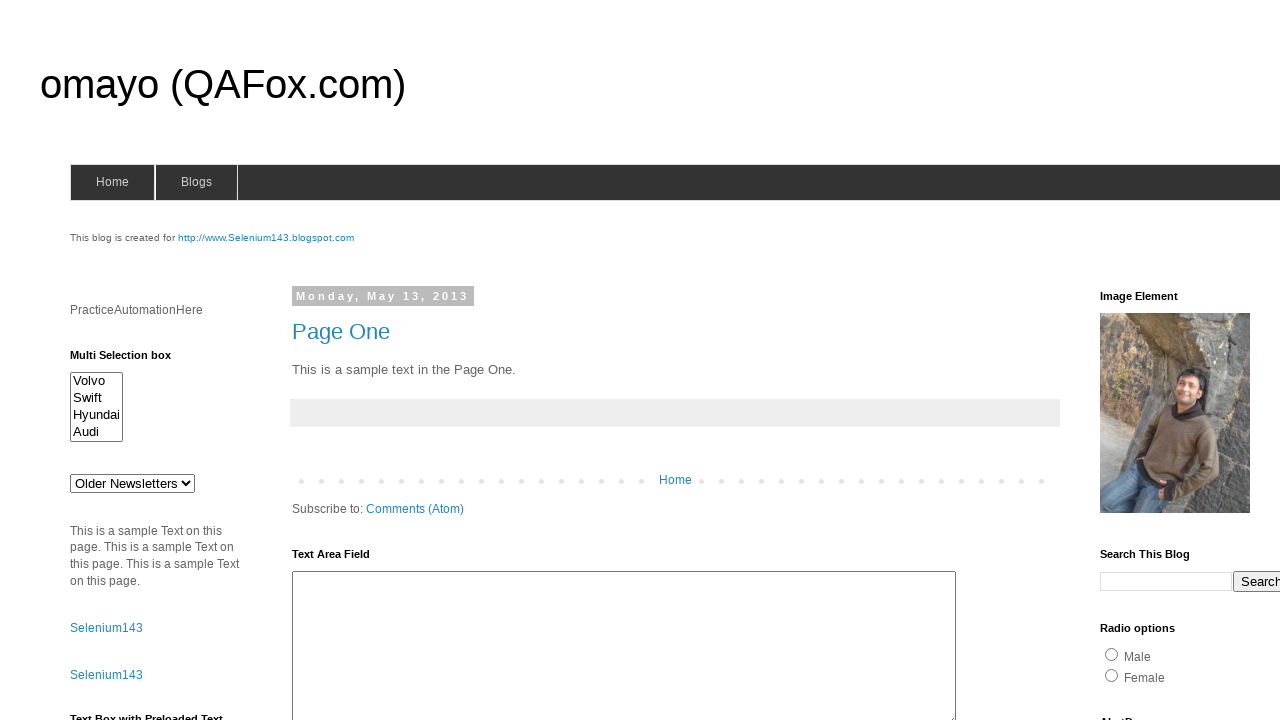

Waited for double-click test element to be visible
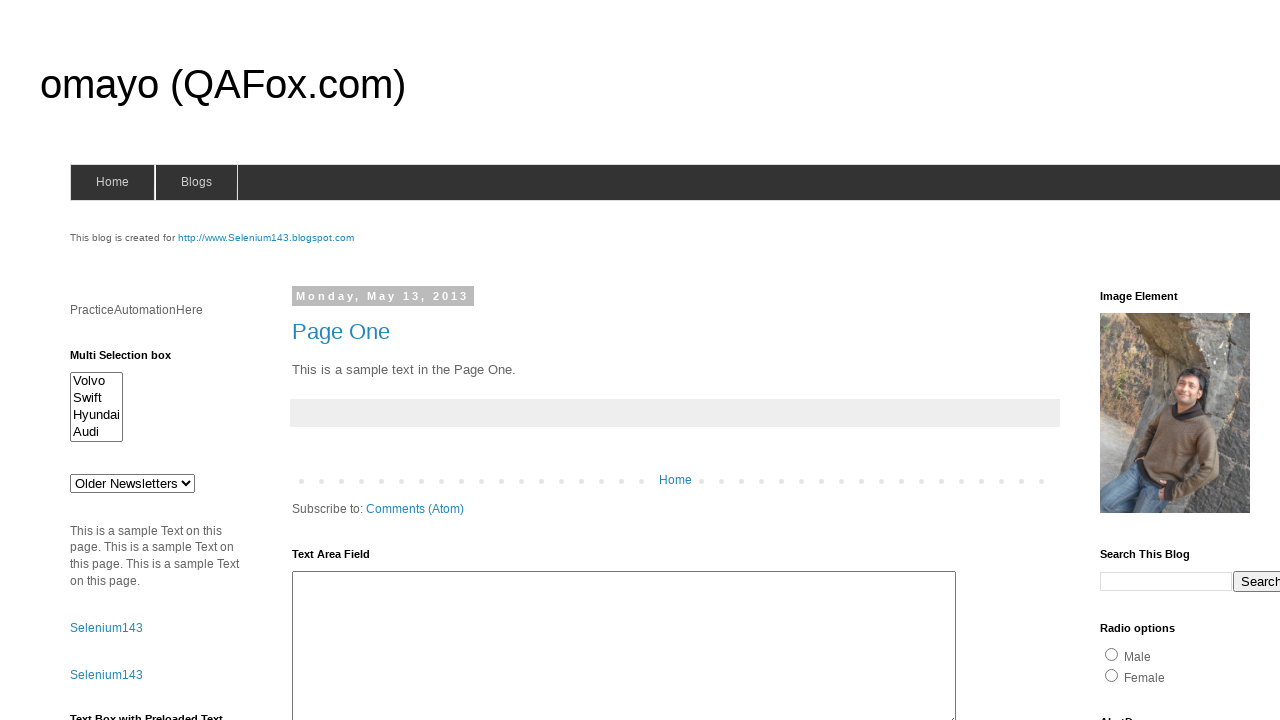

Performed double-click action on test element at (1185, 361) on #testdoubleclick
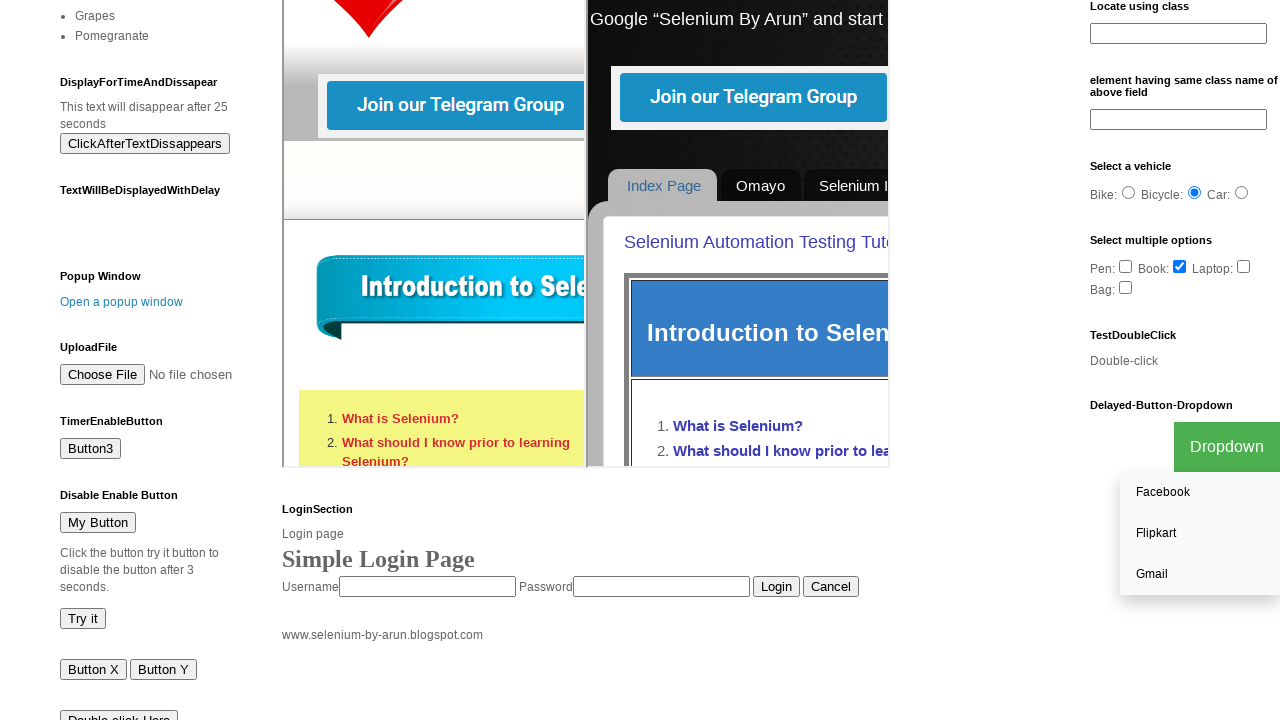

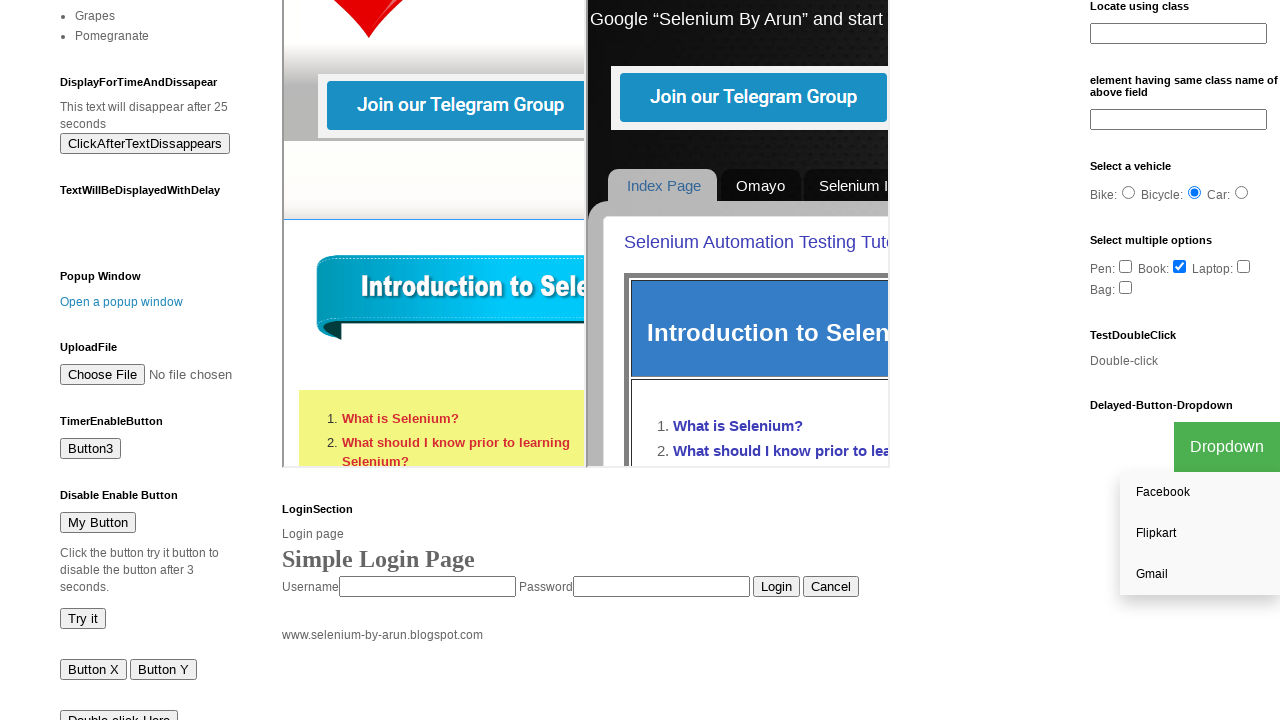